Tests basic browser navigation functionality on Trello's homepage by performing back, forward, and refresh actions

Starting URL: https://trello.com/

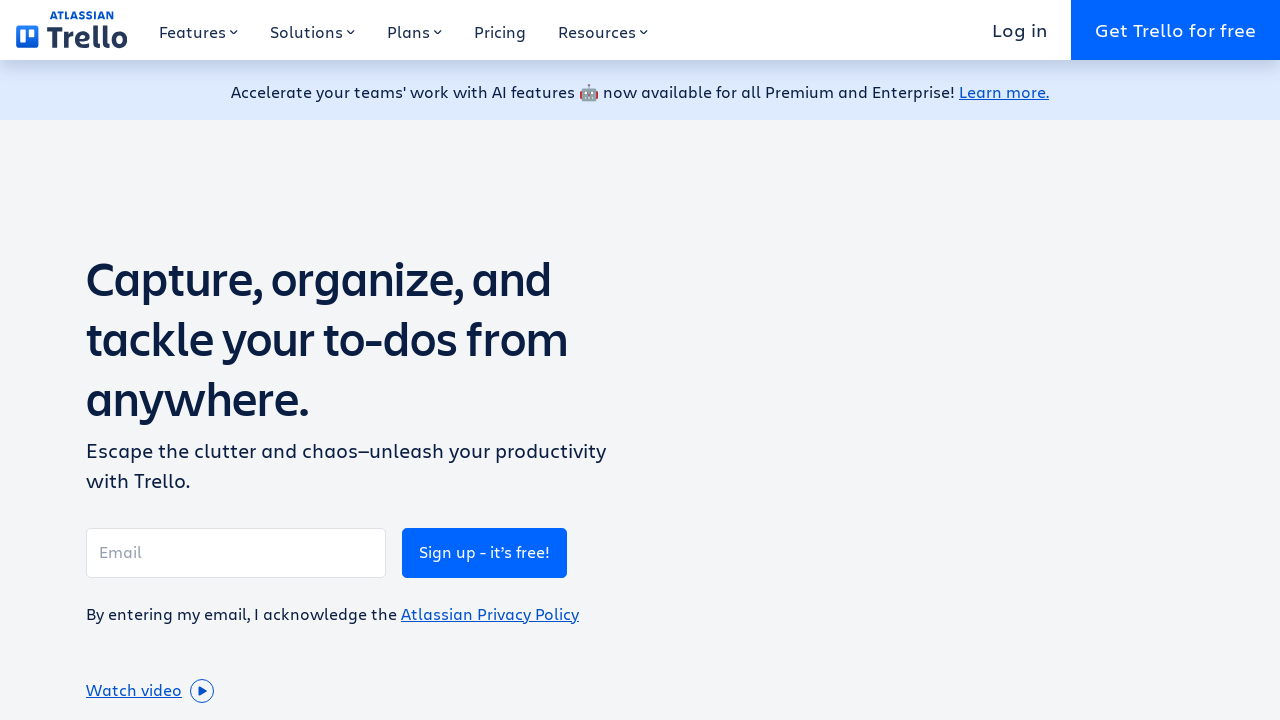

Navigated back in browser history
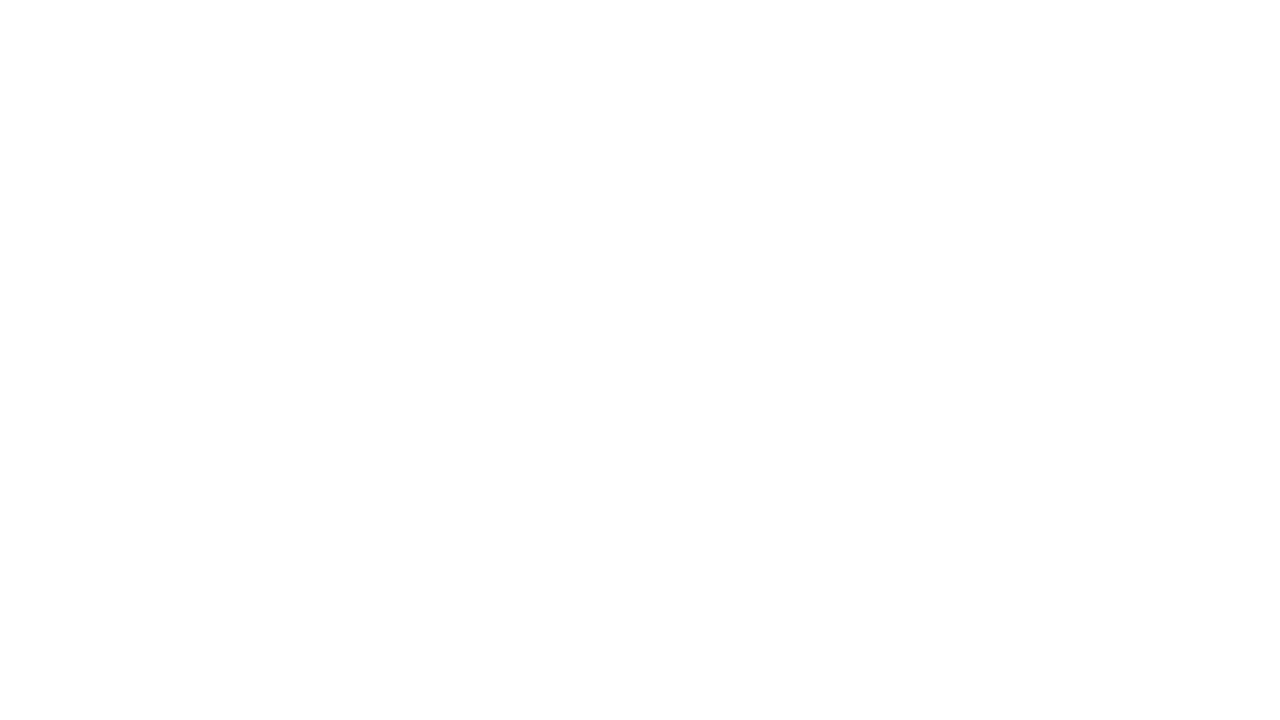

Navigated forward in browser history to return to Trello
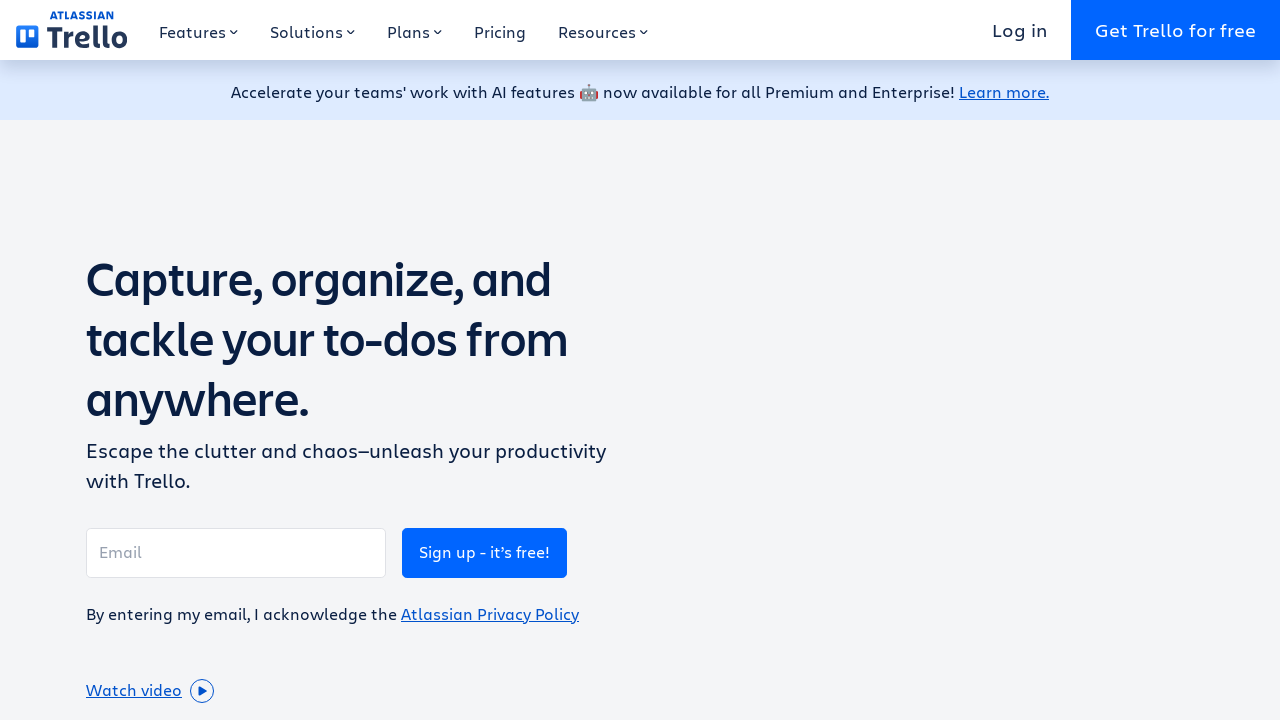

Refreshed the Trello homepage
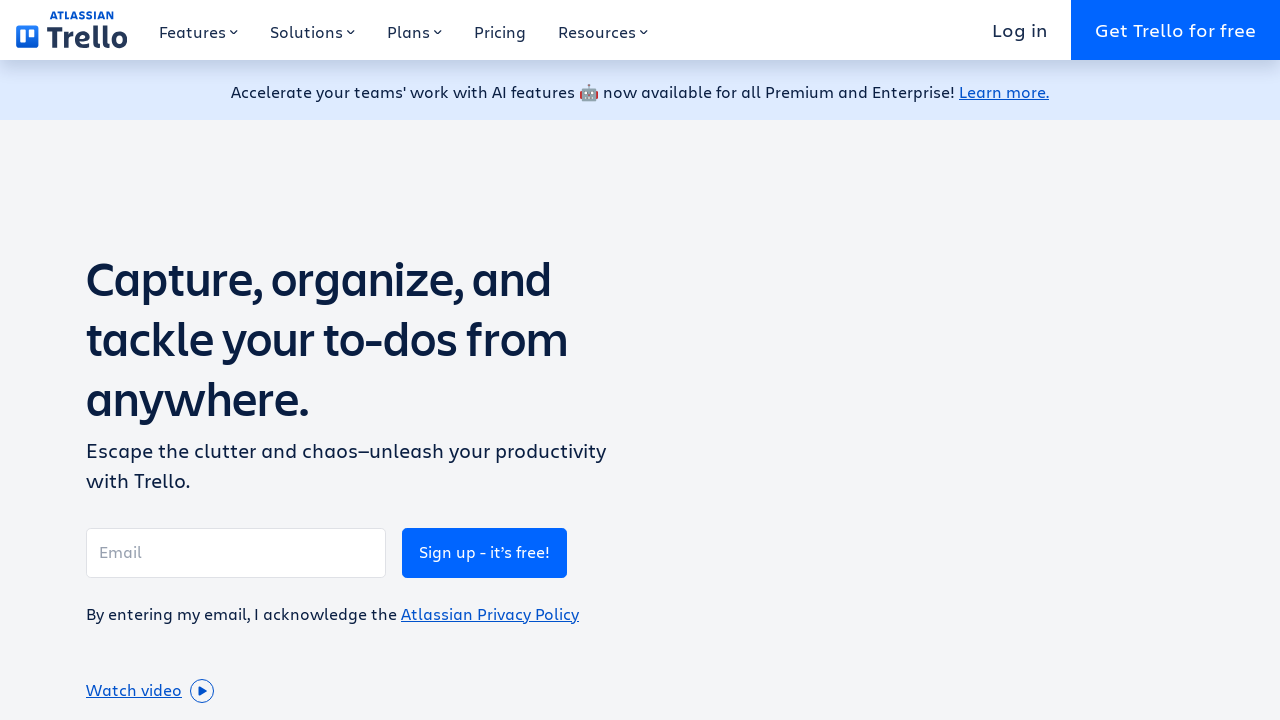

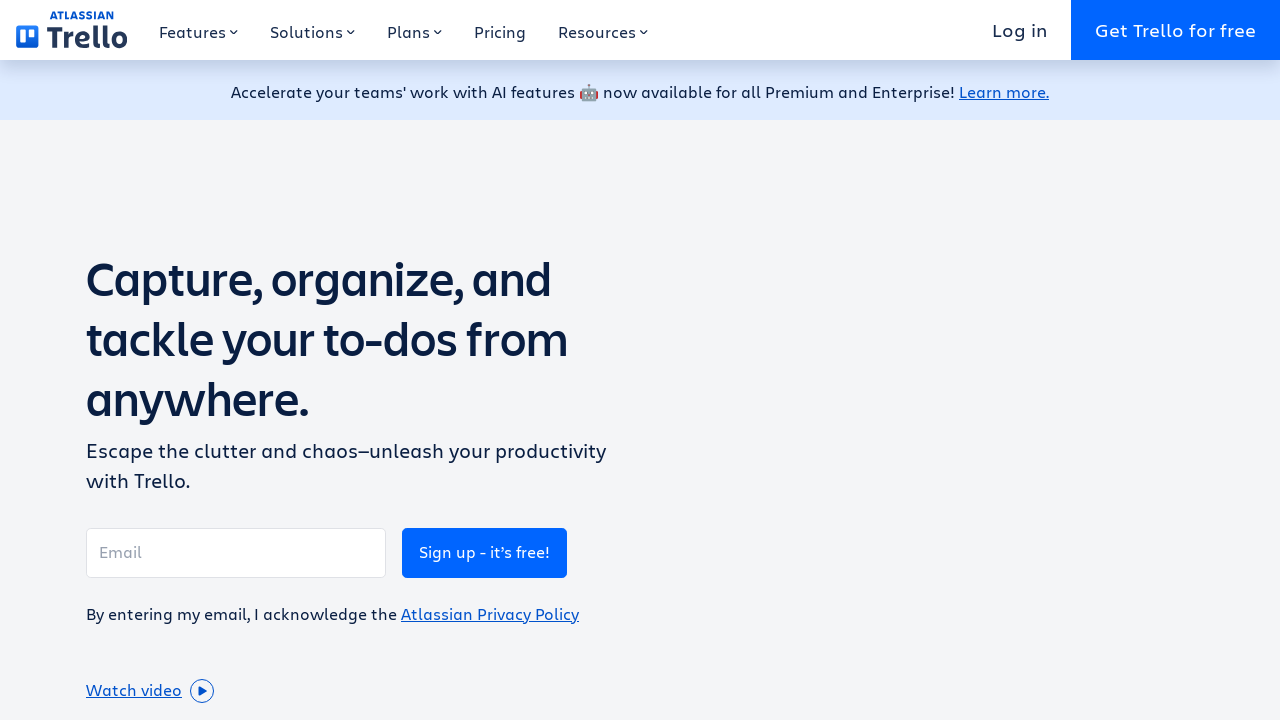